Tests browser popup/tab handling by navigating to a demo page and clicking a button that opens a new browser tab using JavaScript execution.

Starting URL: https://demoqa.com/browser-windows

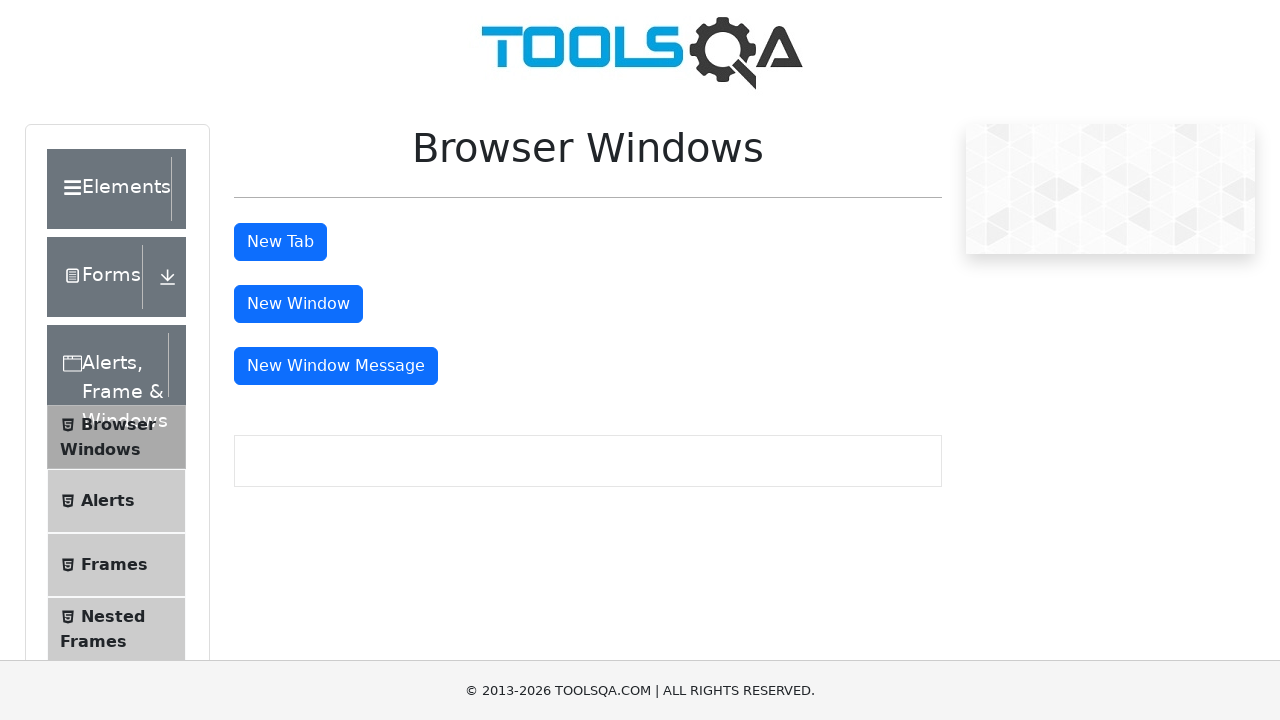

Navigated to browser windows demo page
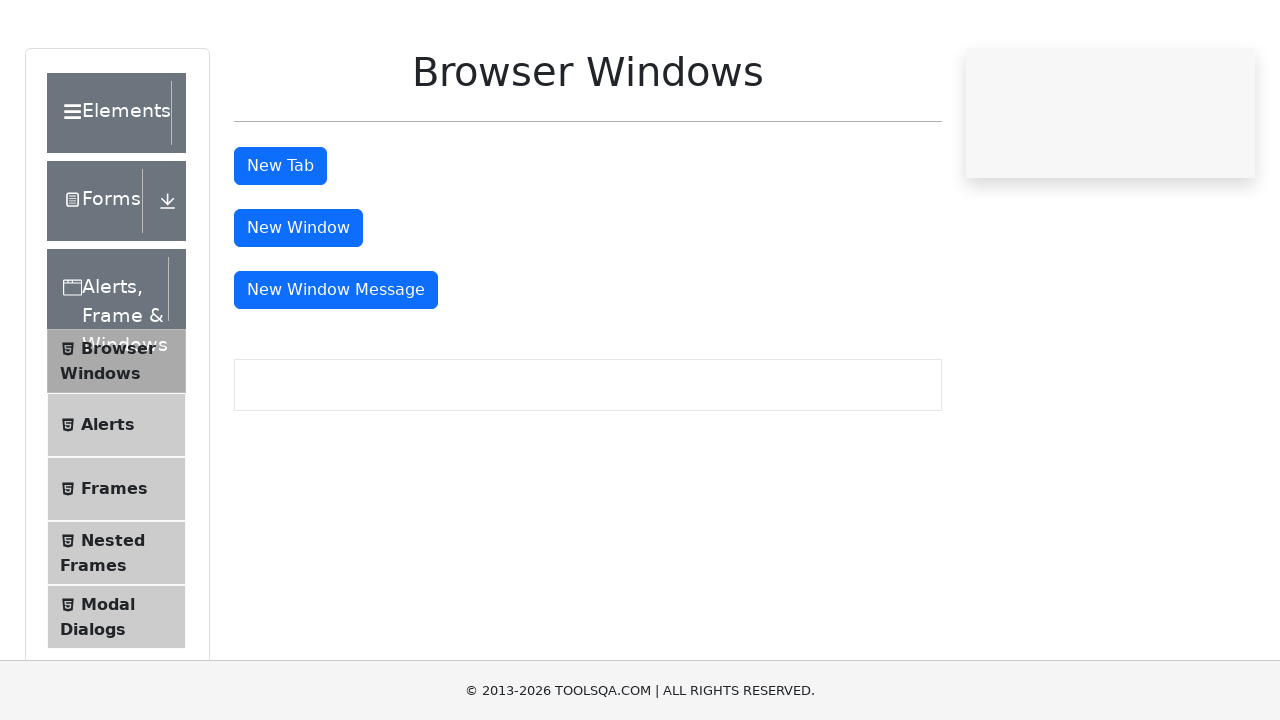

Executed JavaScript to click tab button and open new browser tab
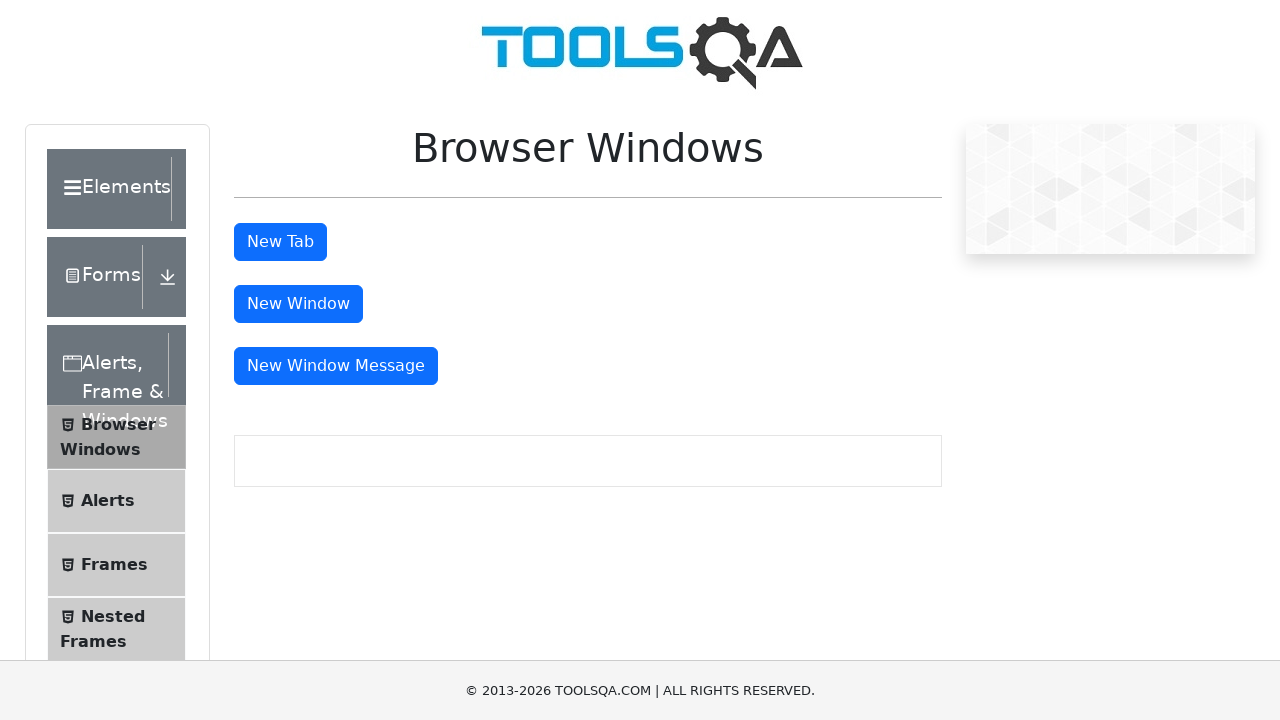

Waited 2 seconds for new tab to open
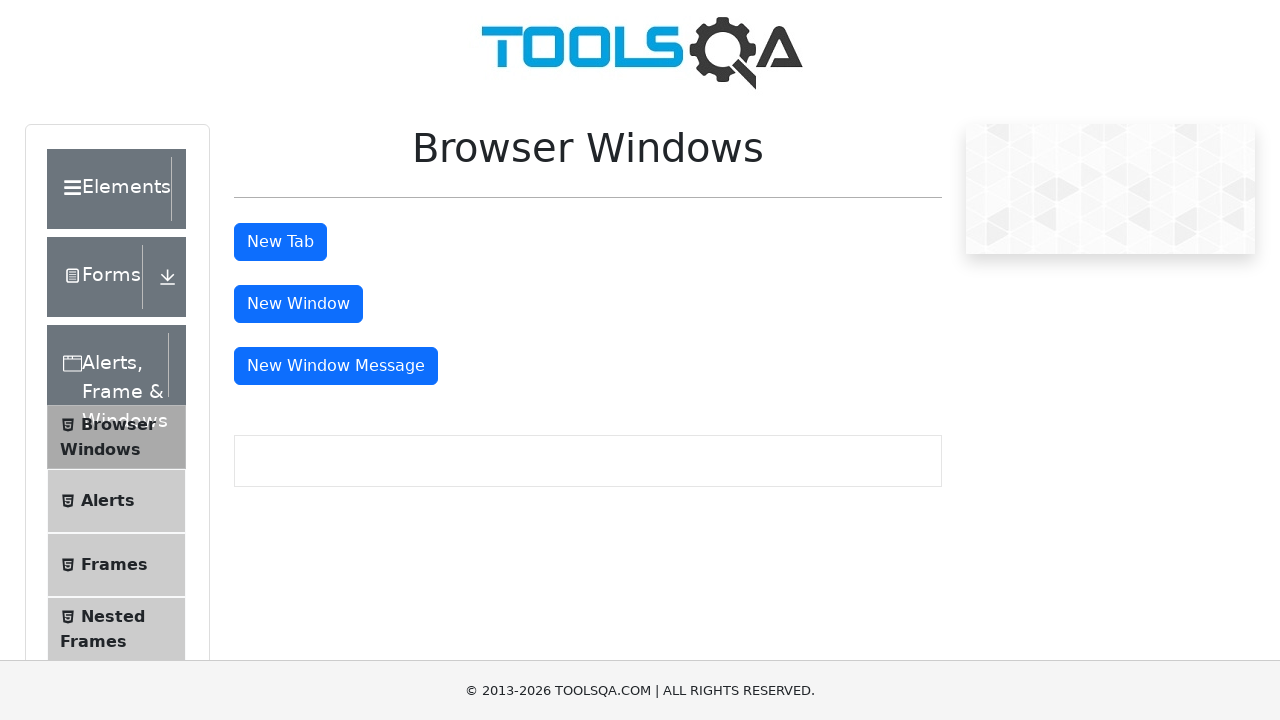

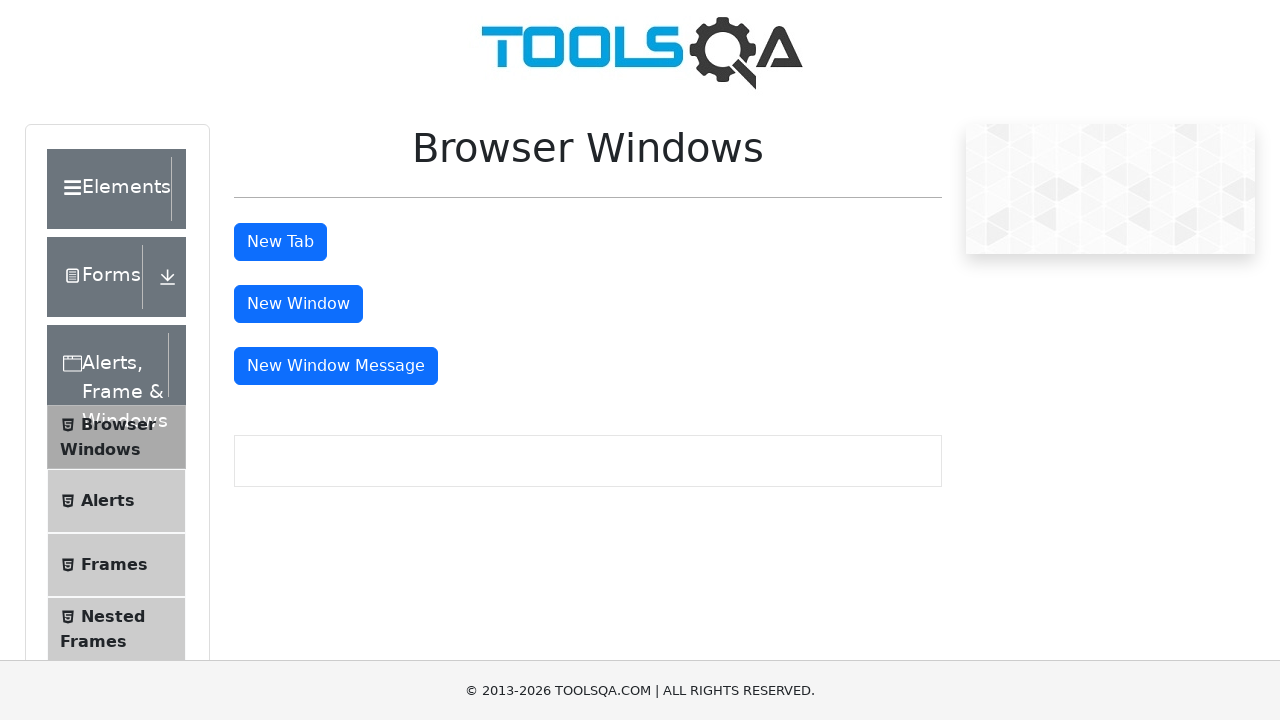